Navigates to Edureka website, maximizes the window, and retrieves the page title and URL for verification

Starting URL: https://www.edureka.co/

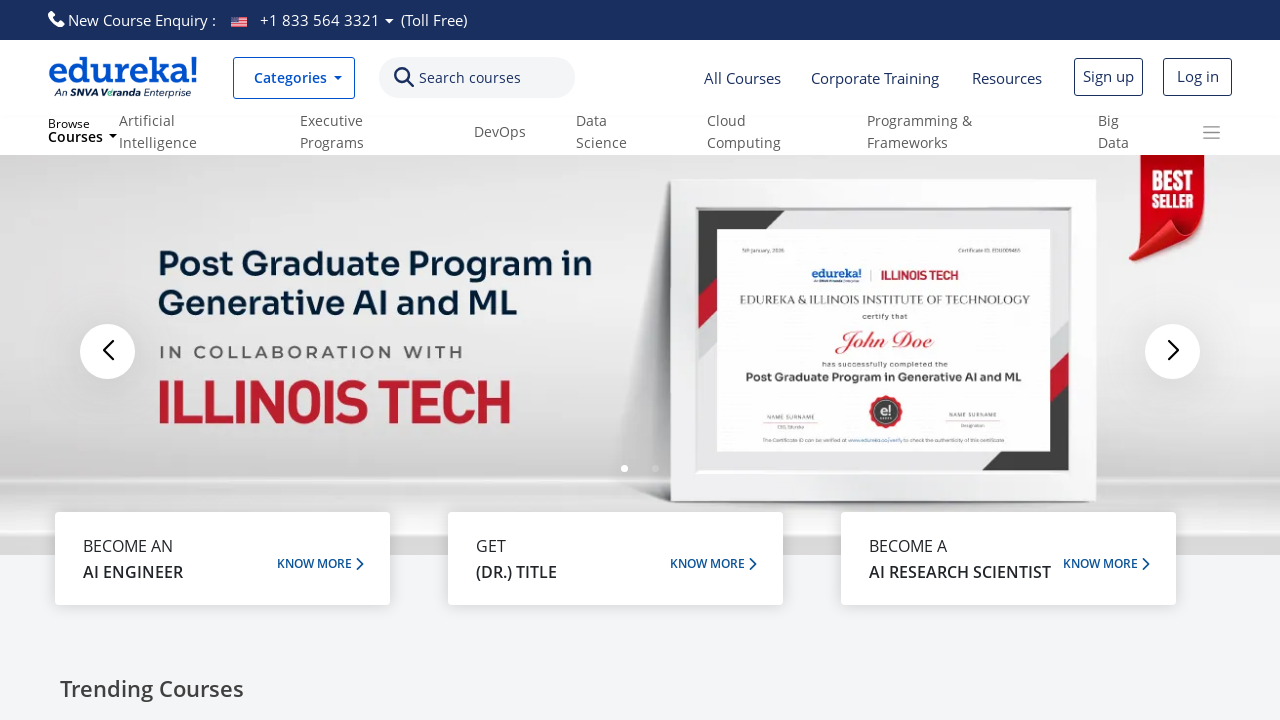

Set viewport size to 1920x1080 (maximized window)
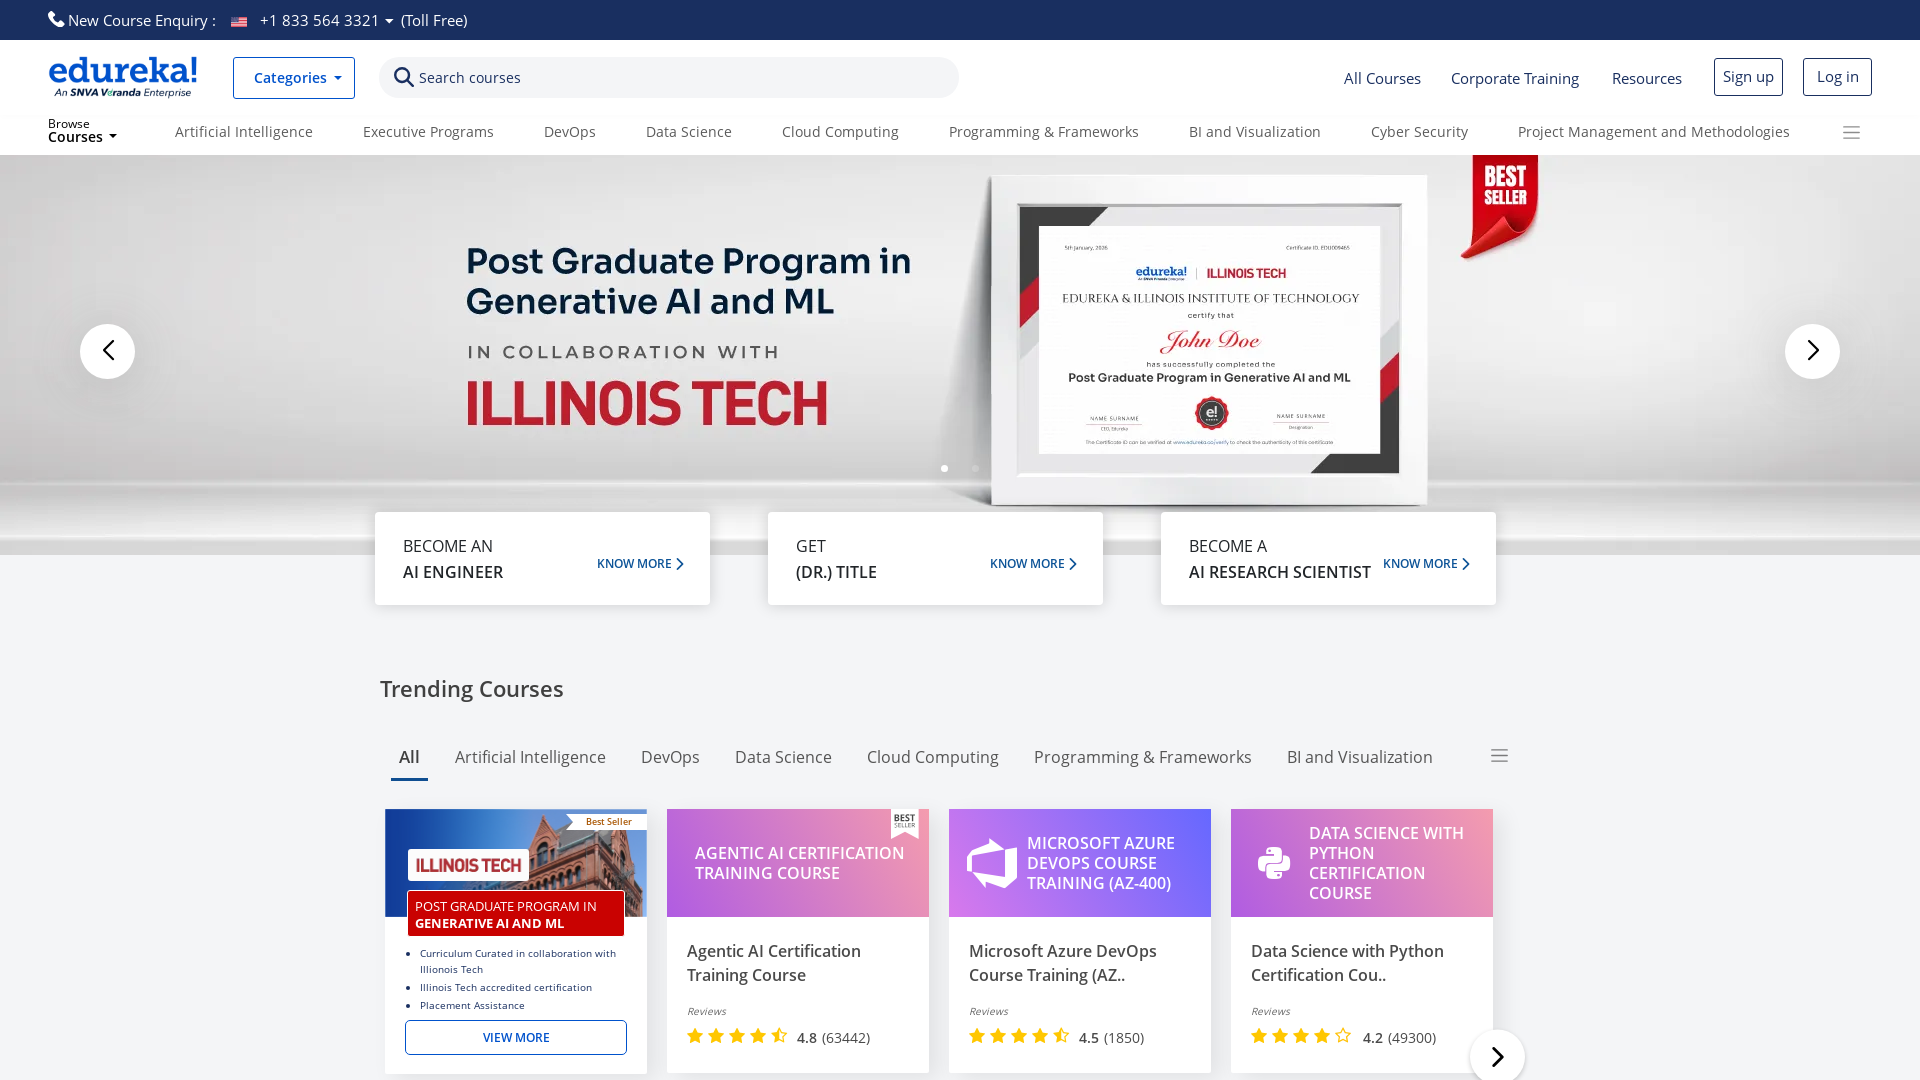

Retrieved page title: Instructor-Led Online Training with 24X7 Lifetime Support | Edureka
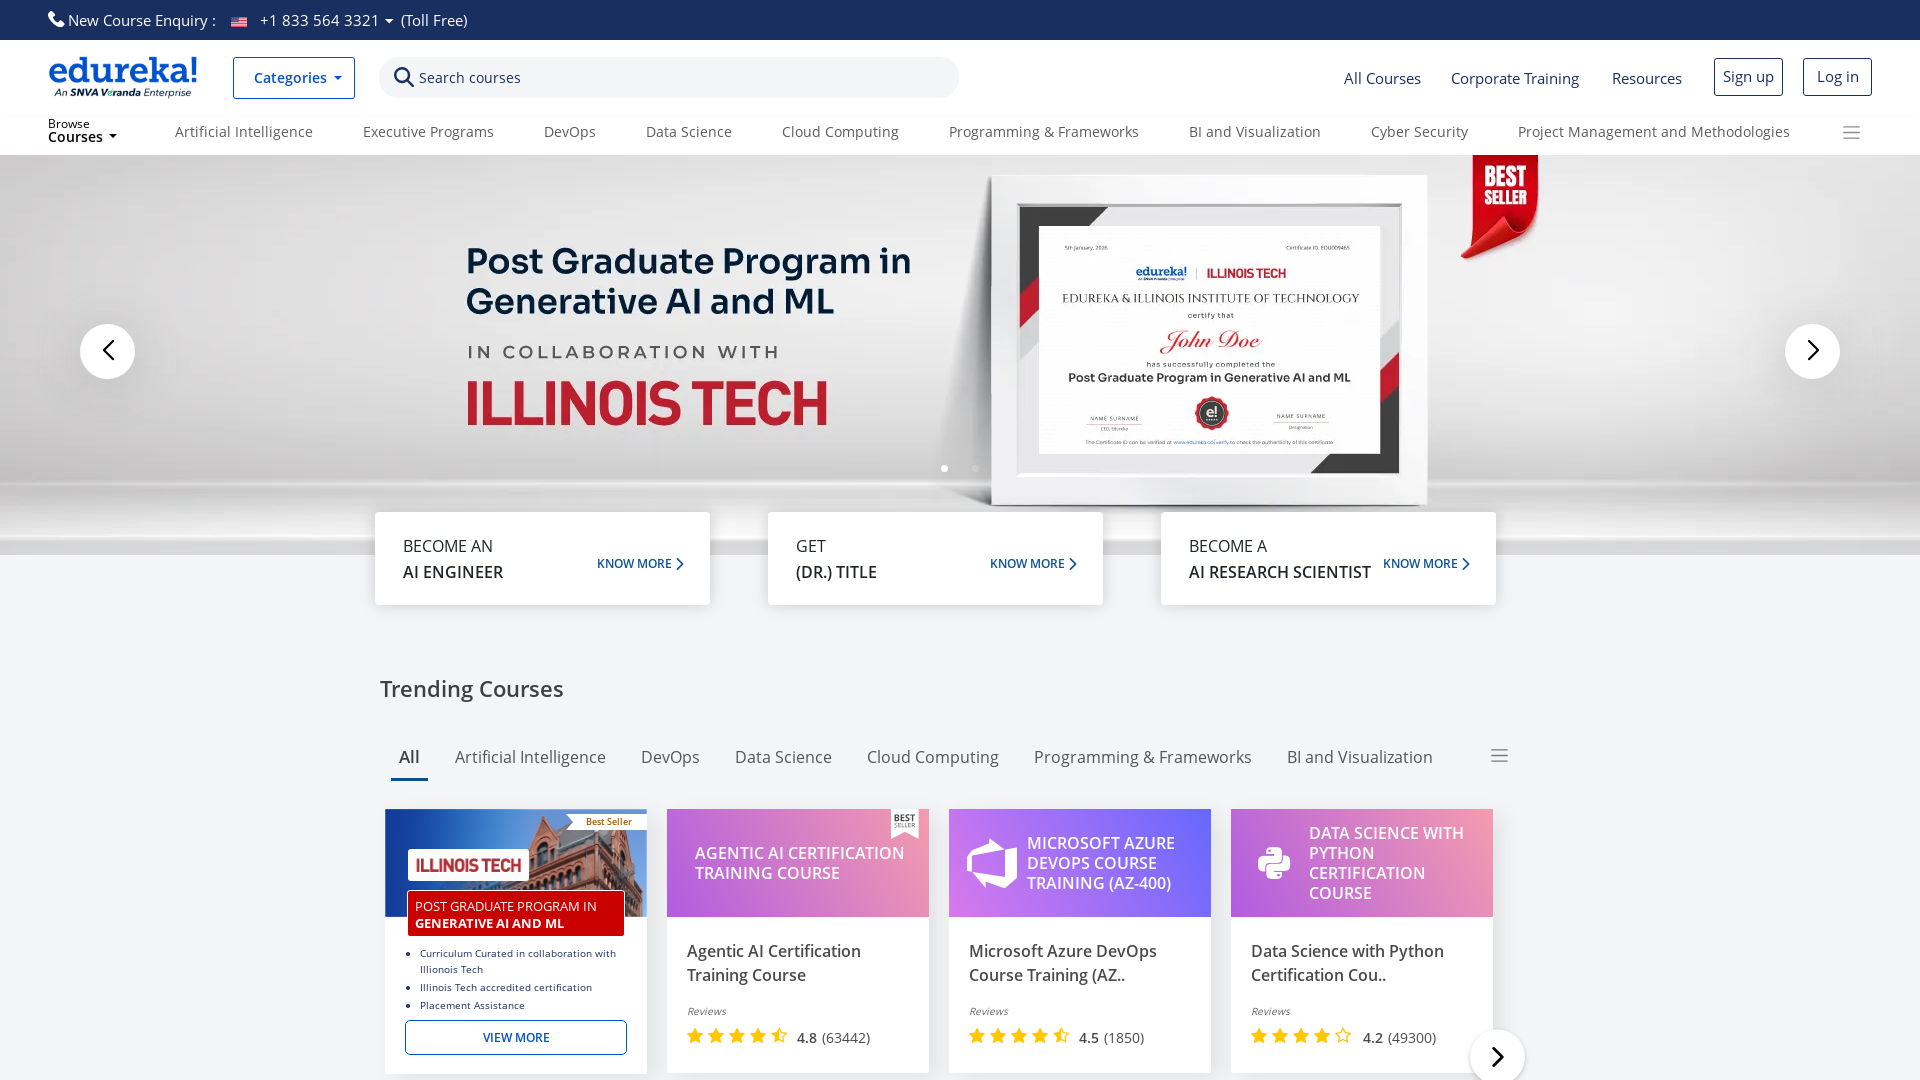

Retrieved current URL: https://www.edureka.co/
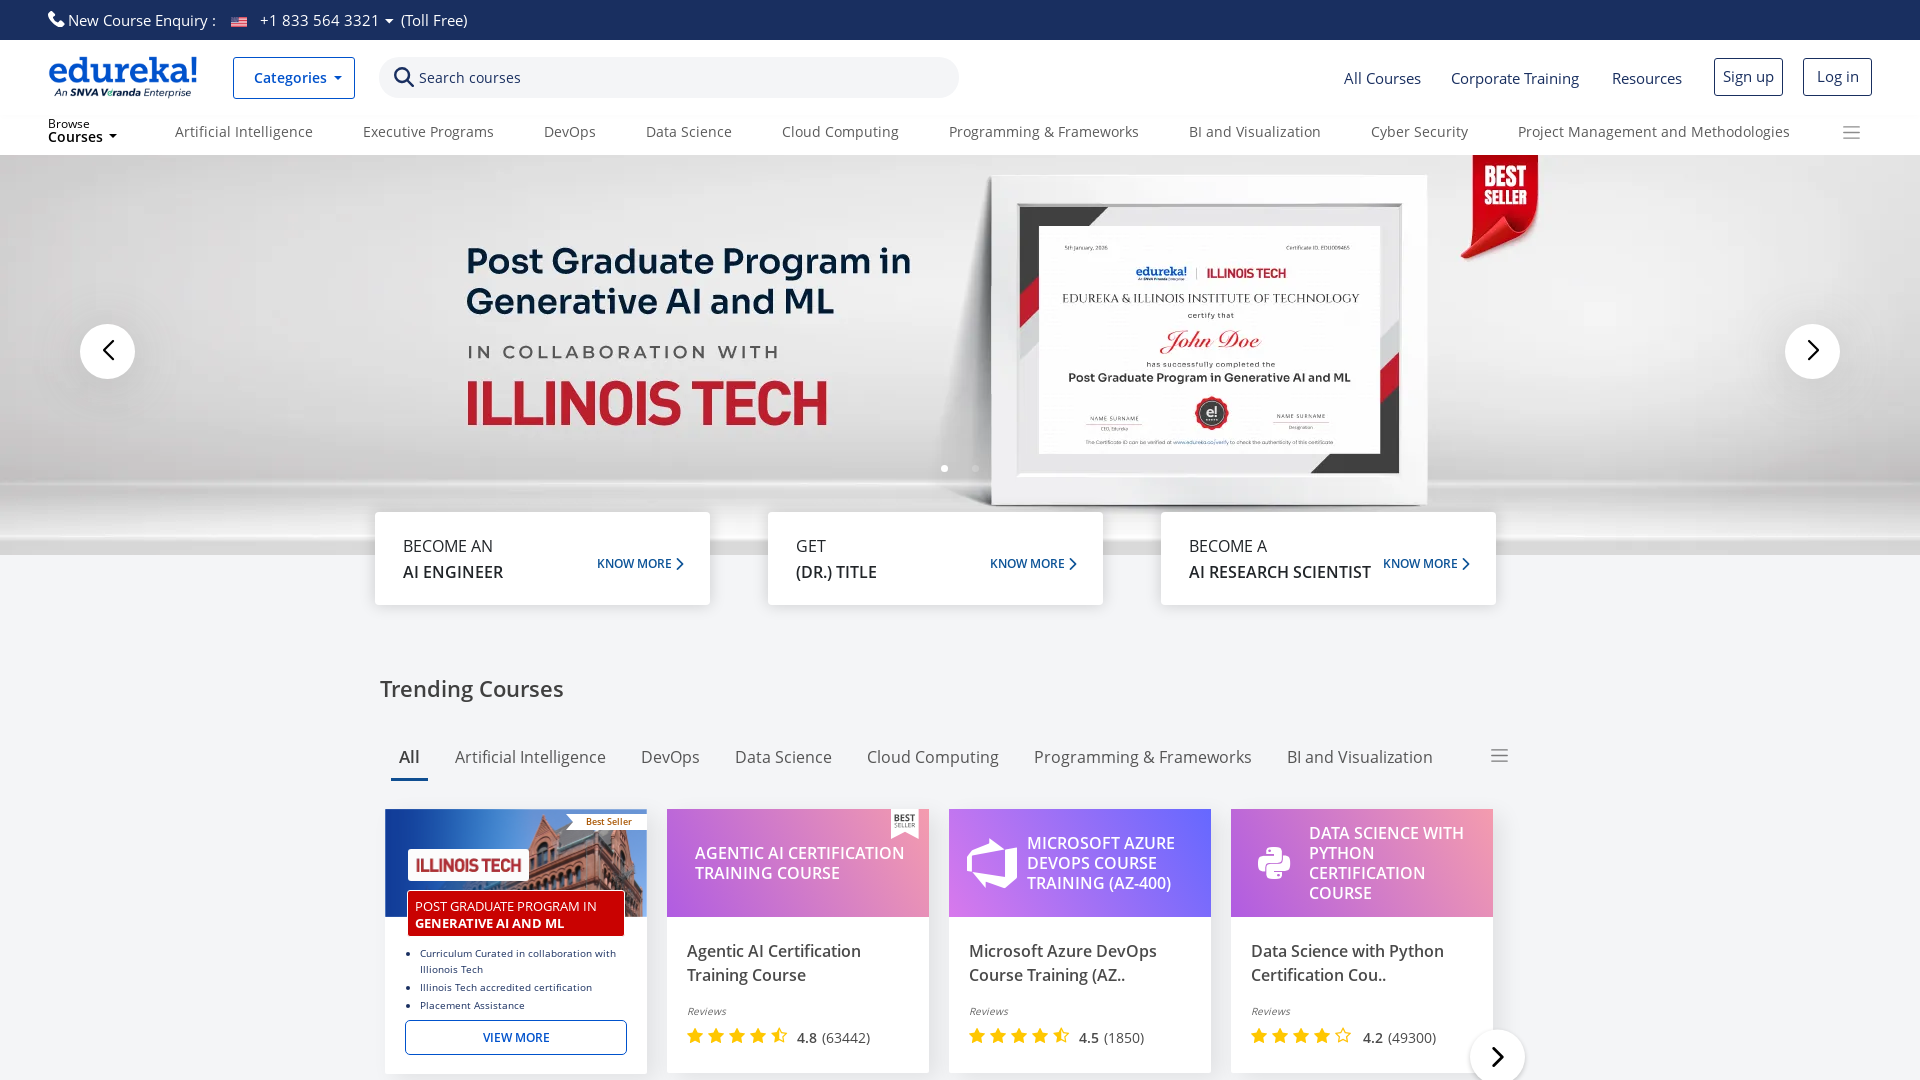

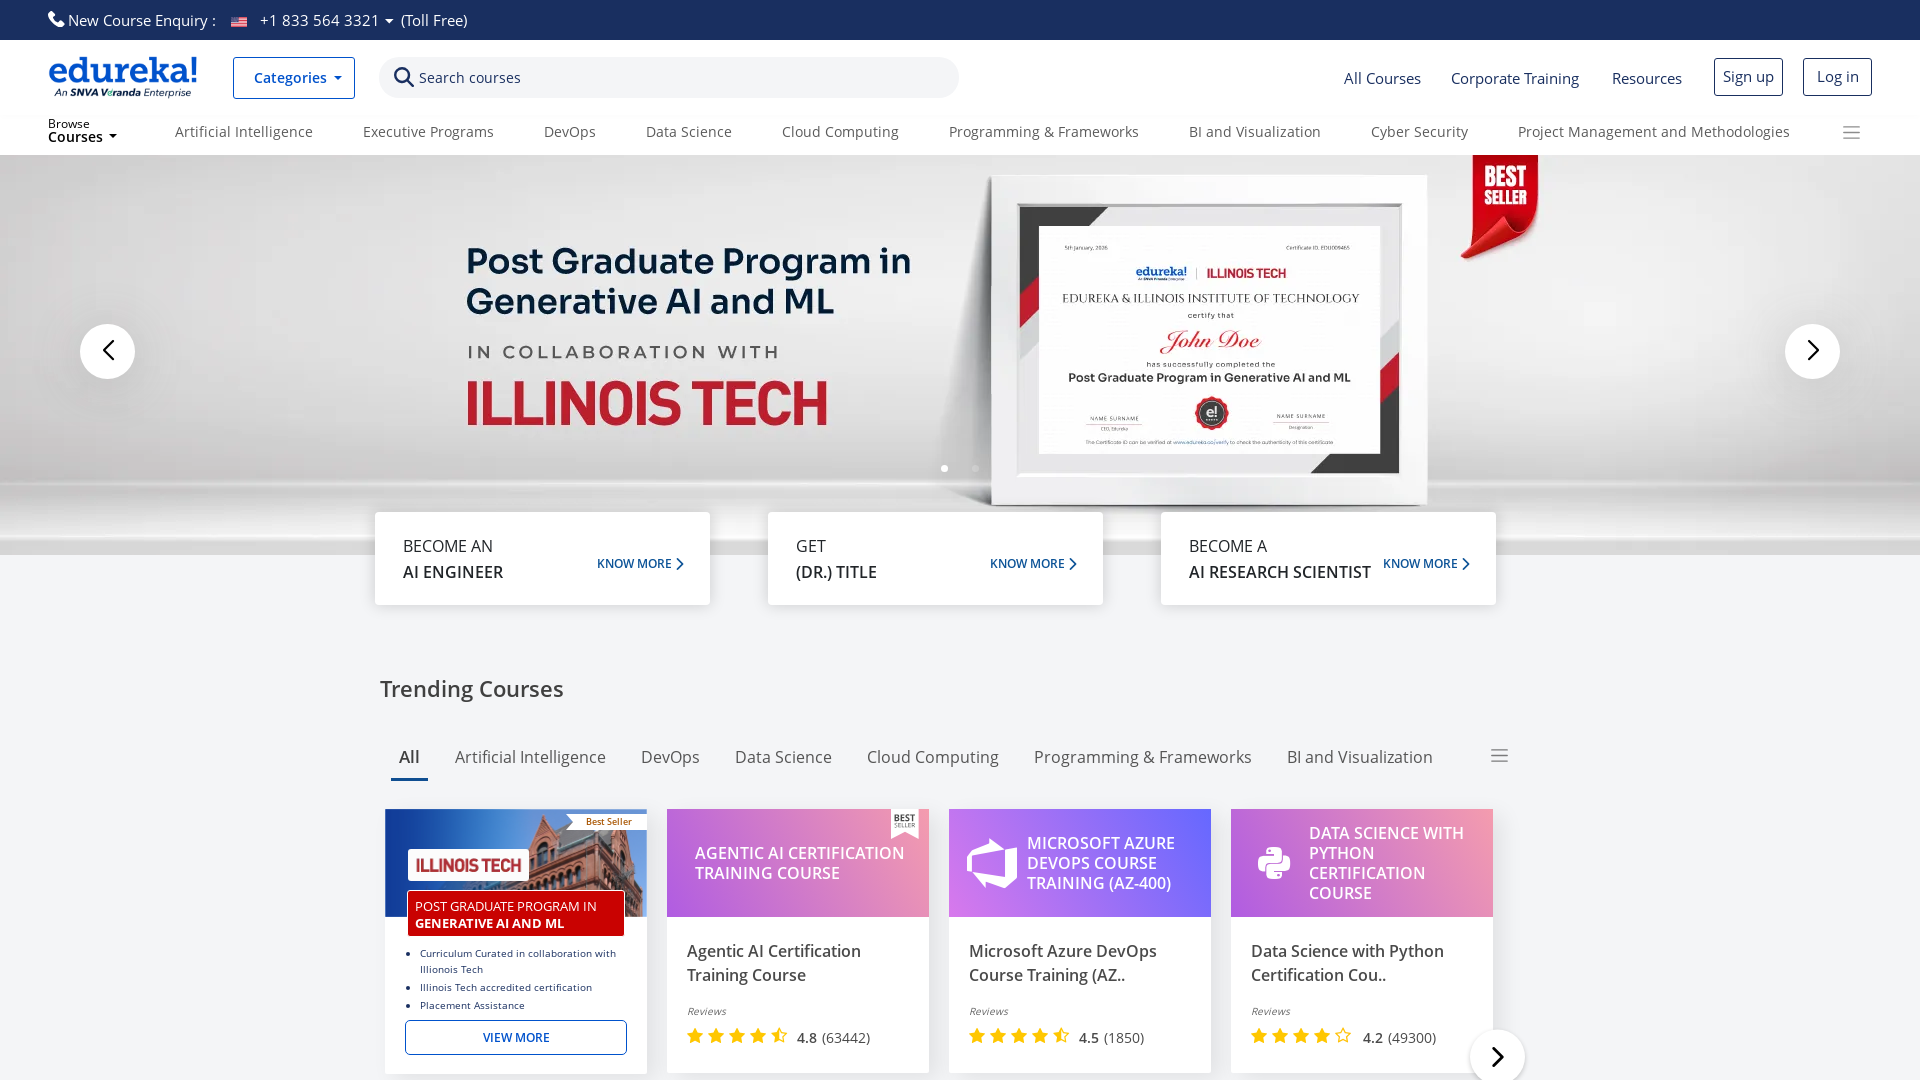